Tests form input functionality by filling in first name, last name, and phone number fields on a practice form

Starting URL: https://demoqa.com/automation-practice-form

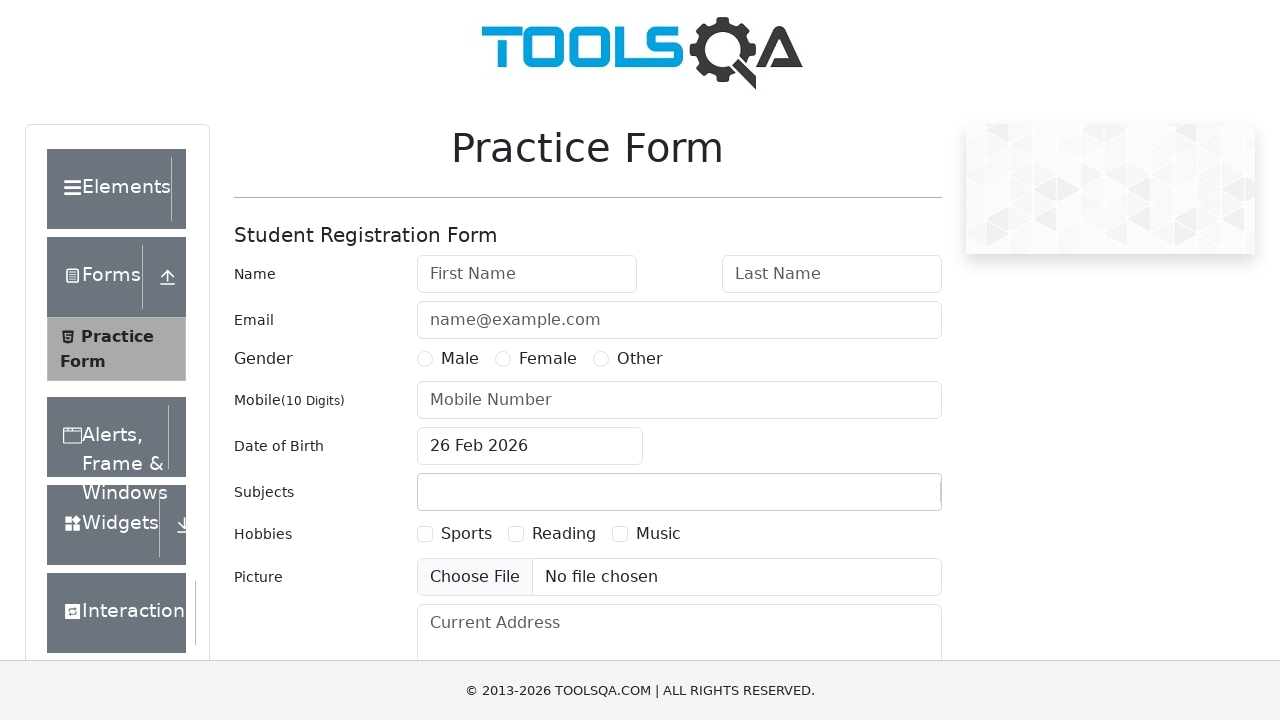

Located all form control elements on the page
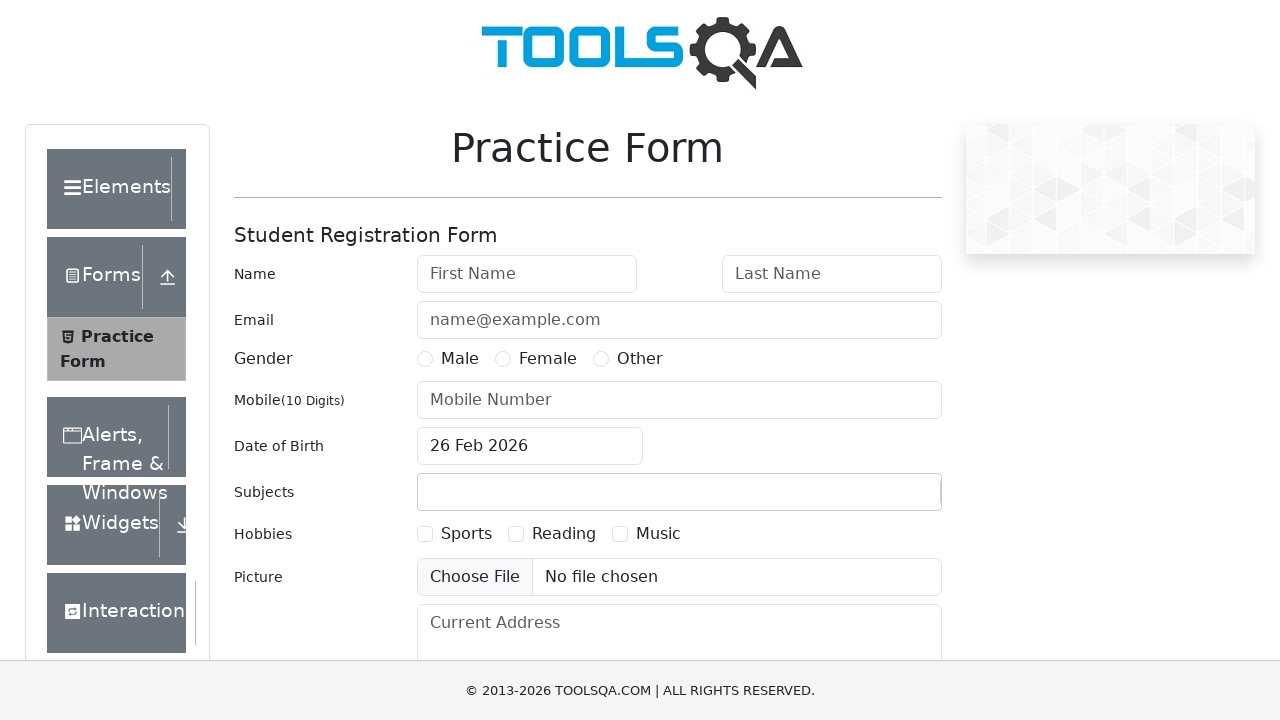

Printed form controls count to console
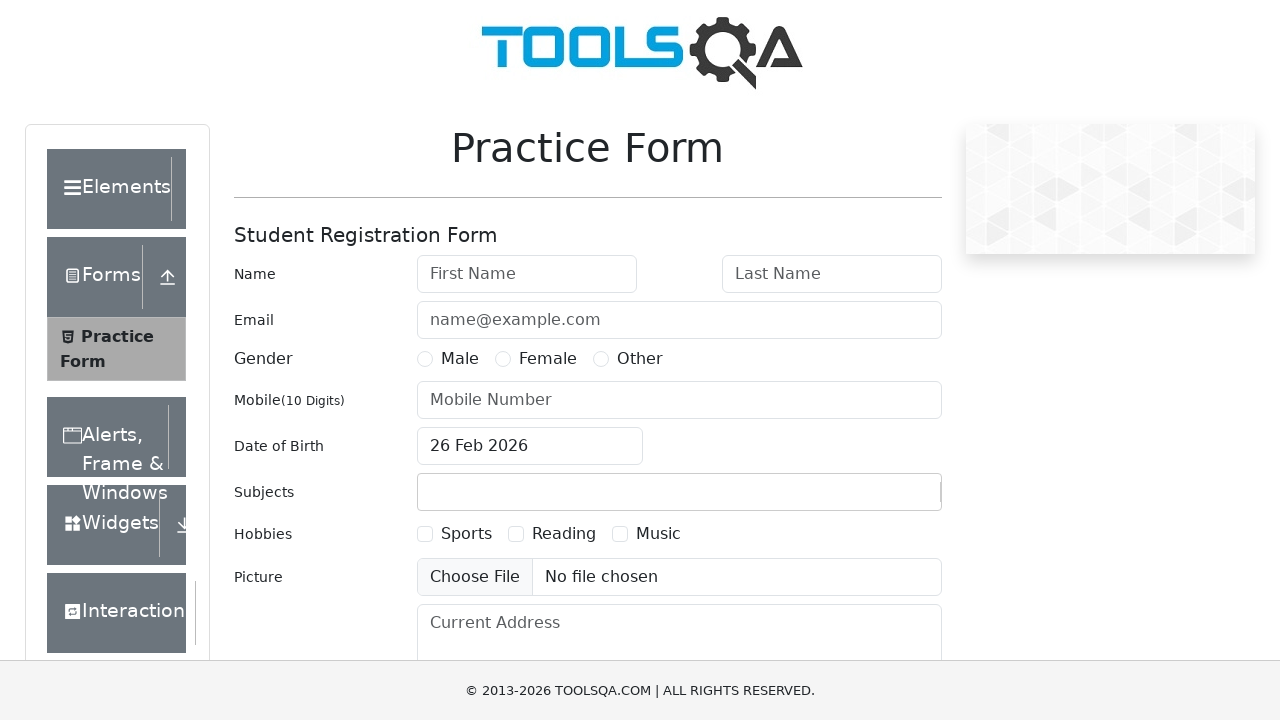

Filled first name field with 'Kartik' on #firstName
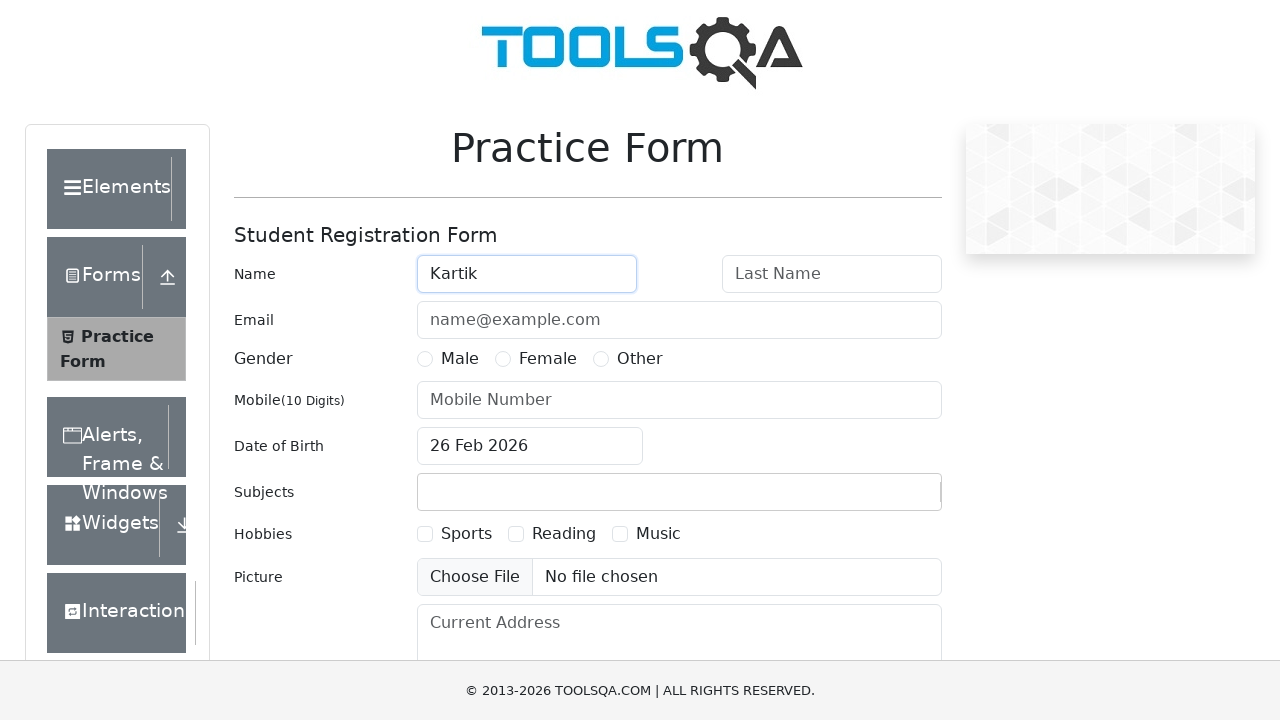

Filled last name field with 'Mehta' on #lastName
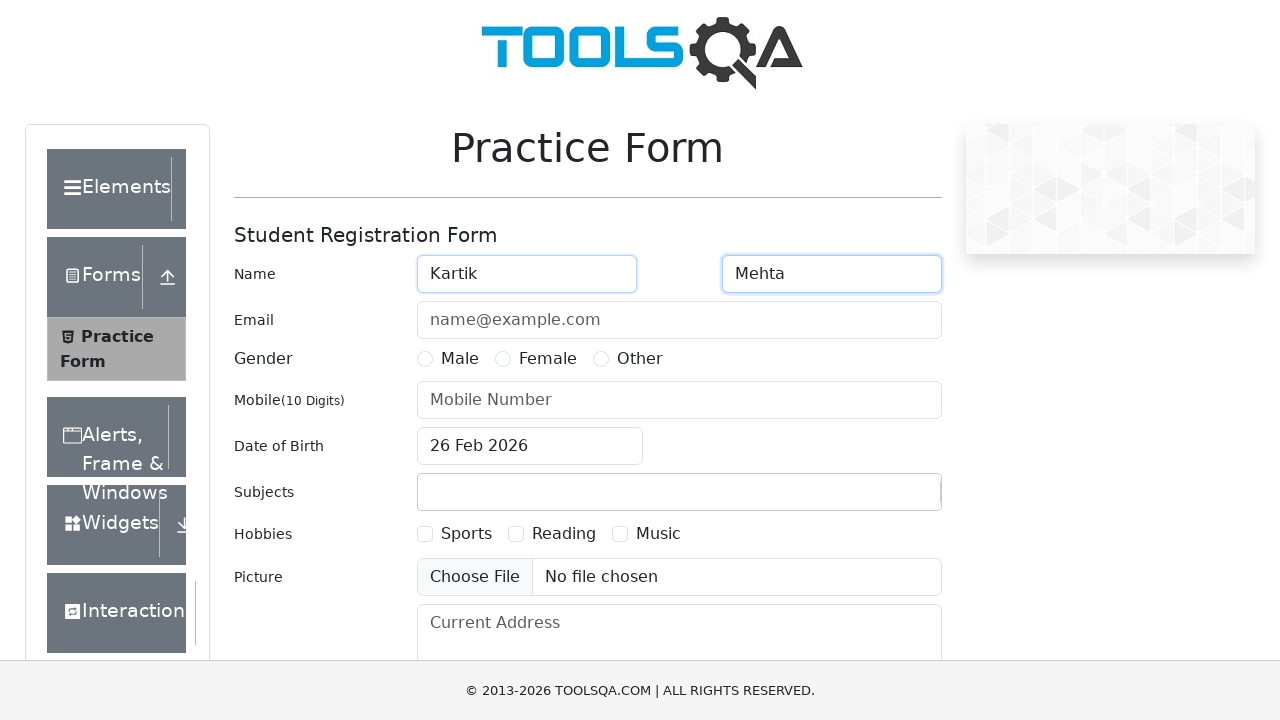

Filled phone number field with '987654321' on #userNumber
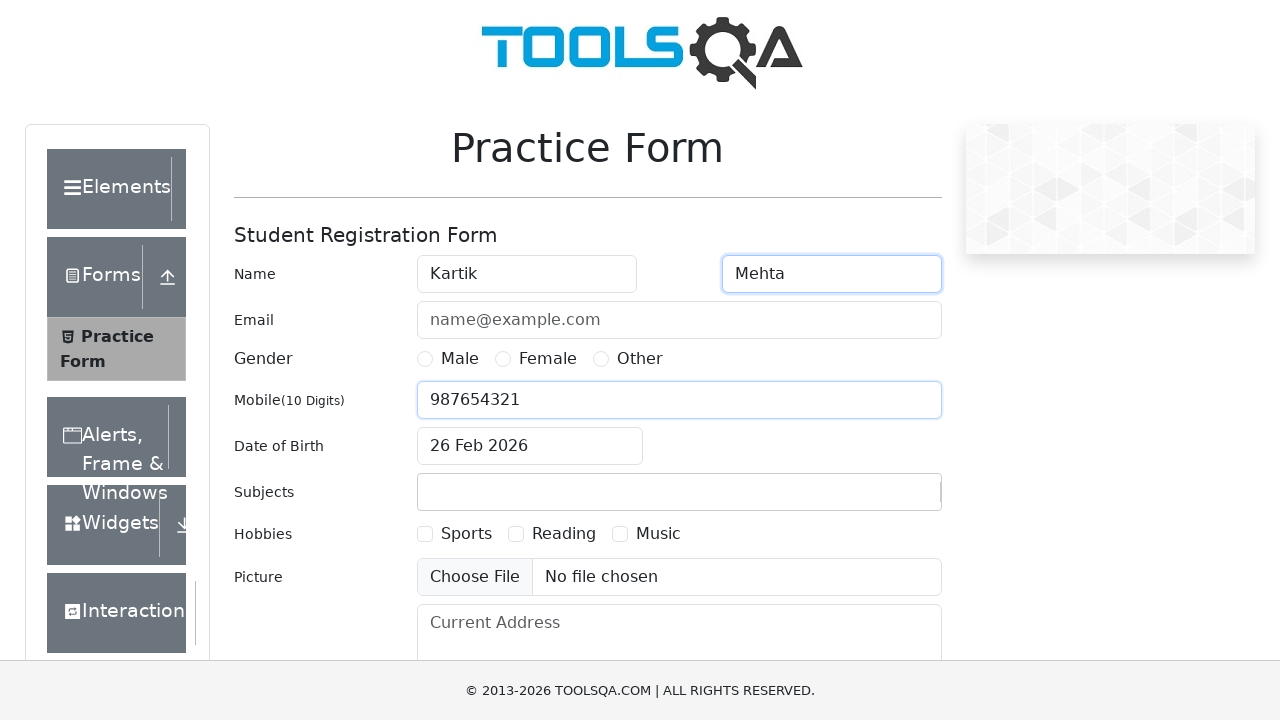

Waited 5 seconds to observe the filled form
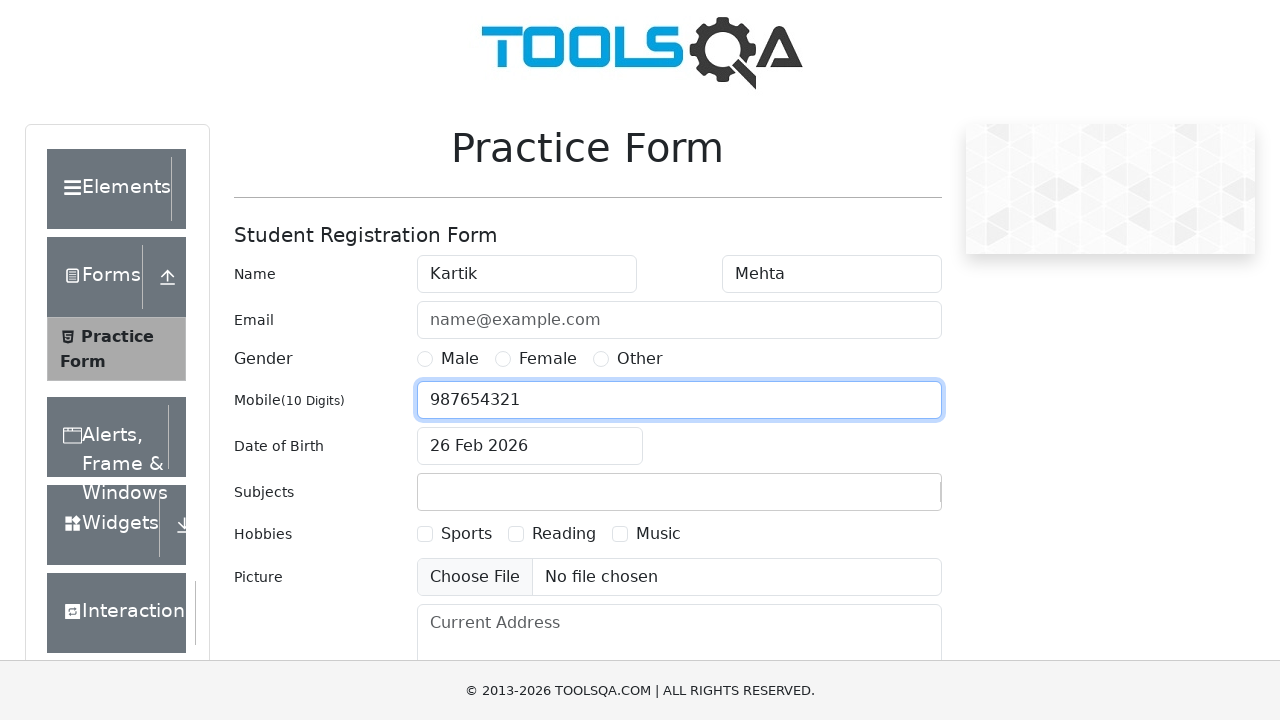

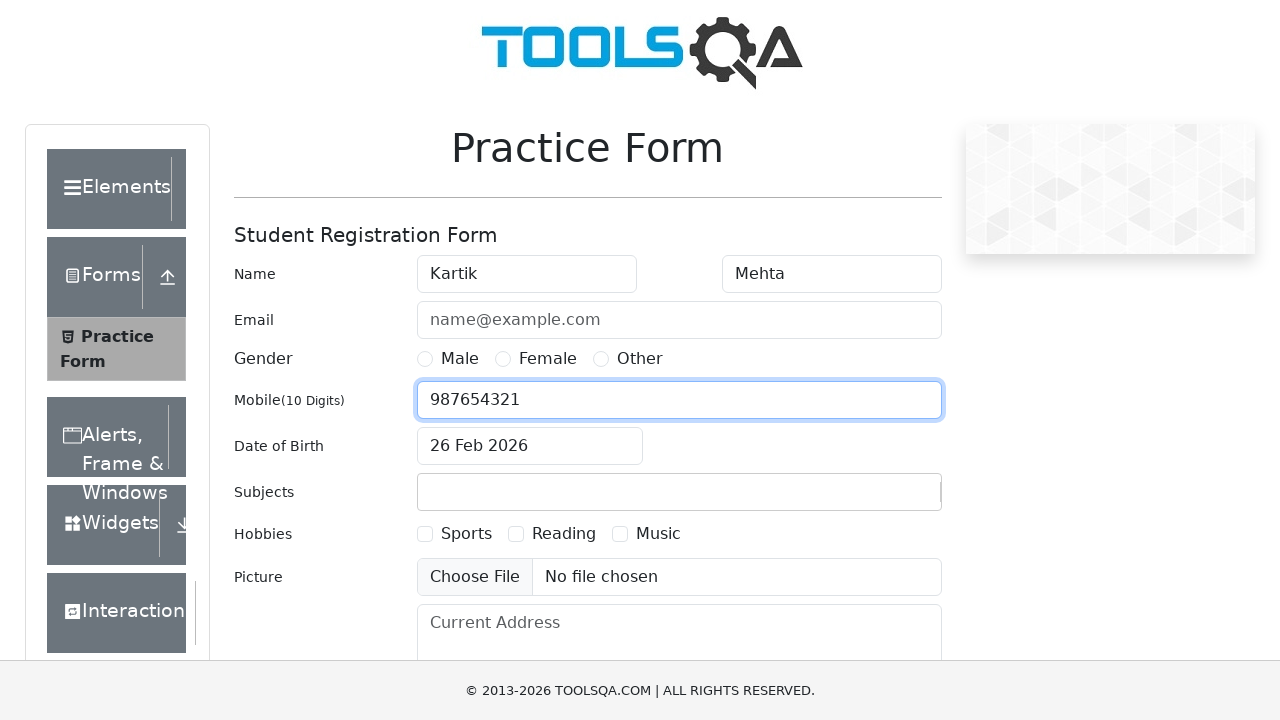